Opens a form page, creates a new tab to fetch course information from another page, then switches back to fill the form with the fetched course name

Starting URL: https://rahulshettyacademy.com/angularpractice/

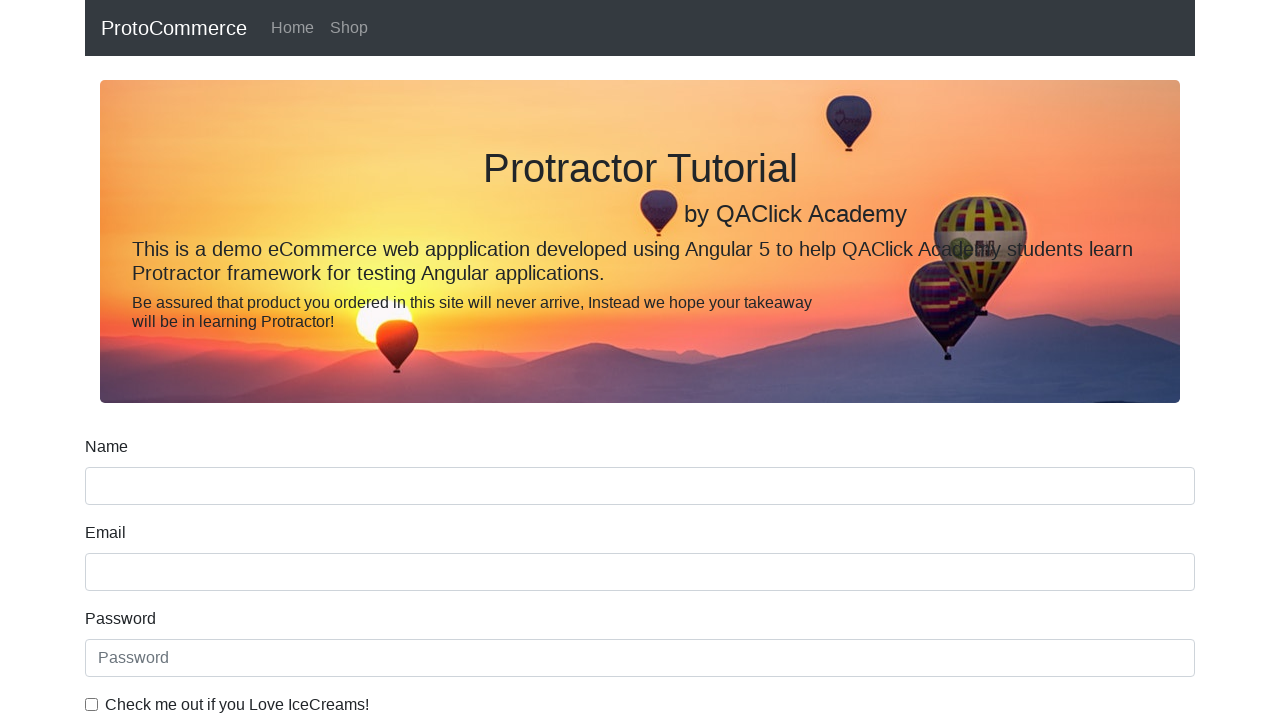

Stored the main form page
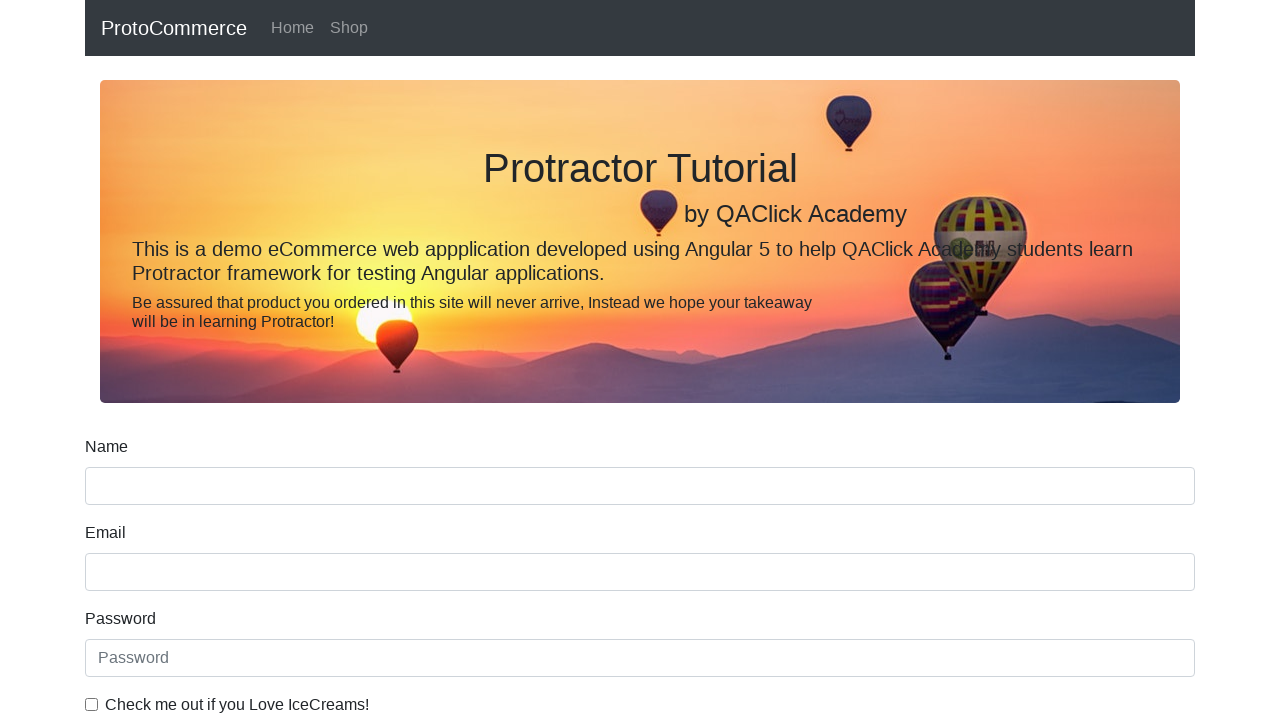

Opened a new tab
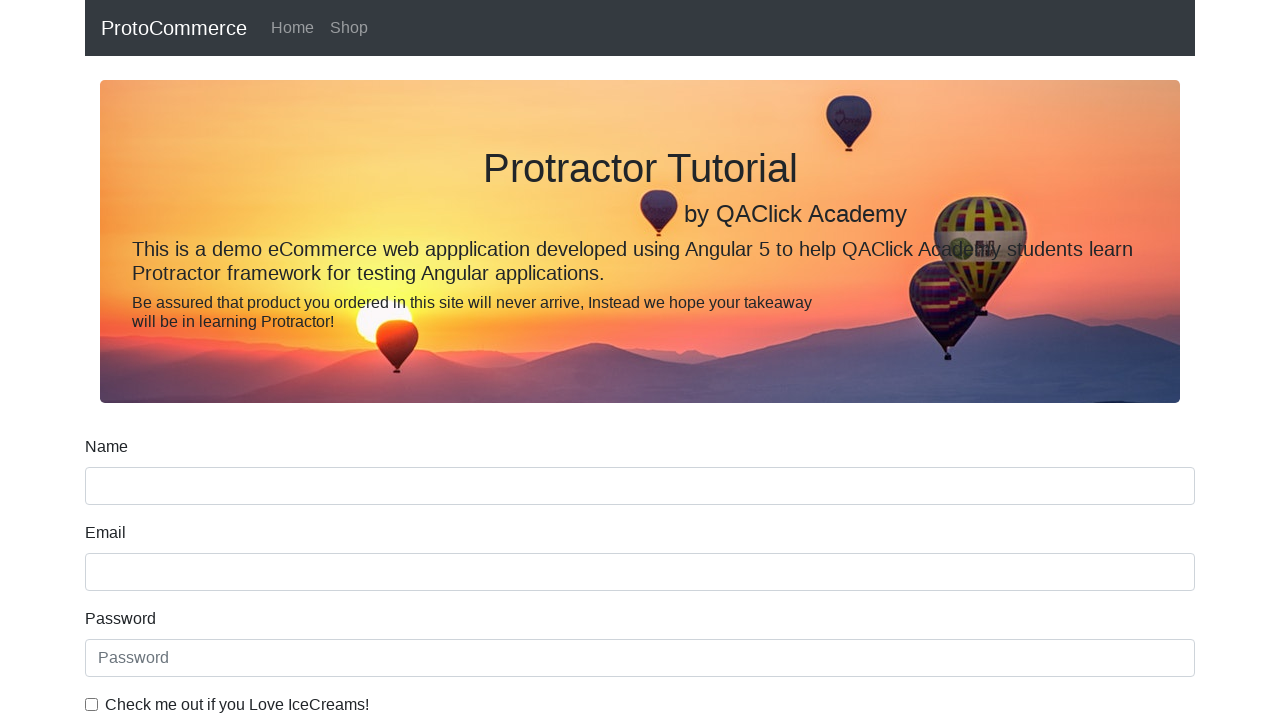

Navigated to Rahul Shetty Academy homepage to fetch course information
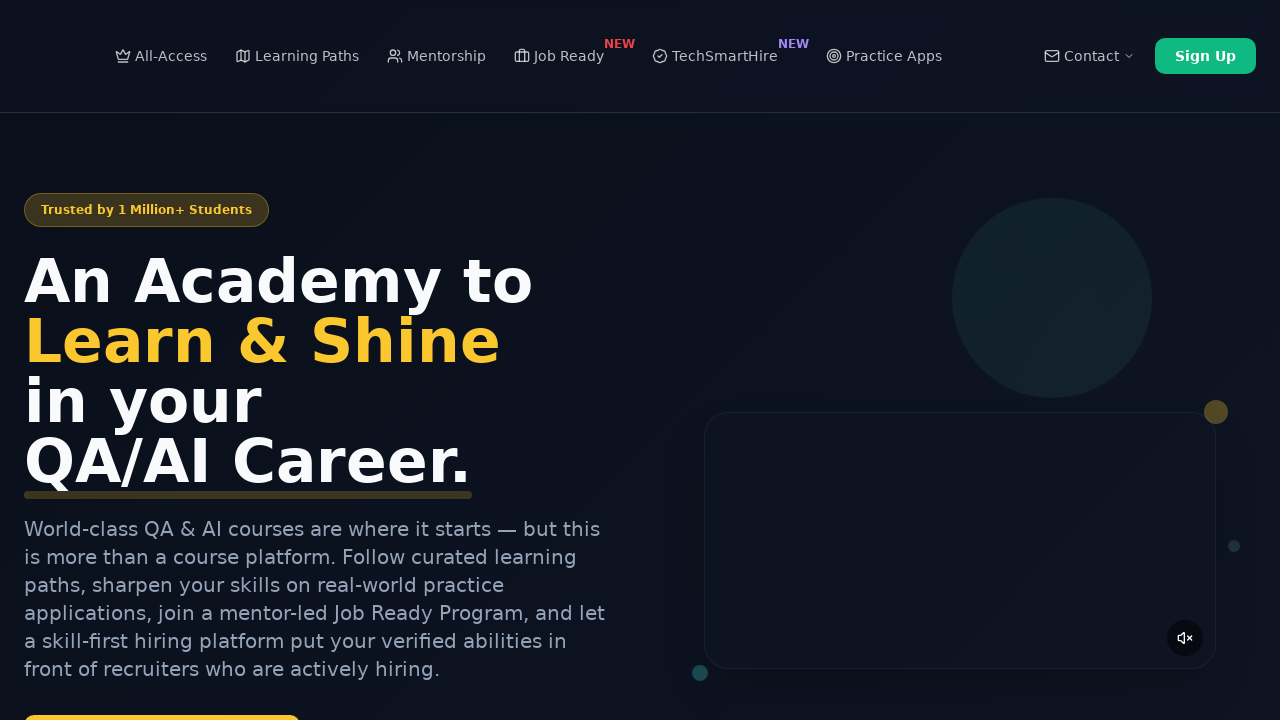

Located all course links on the page
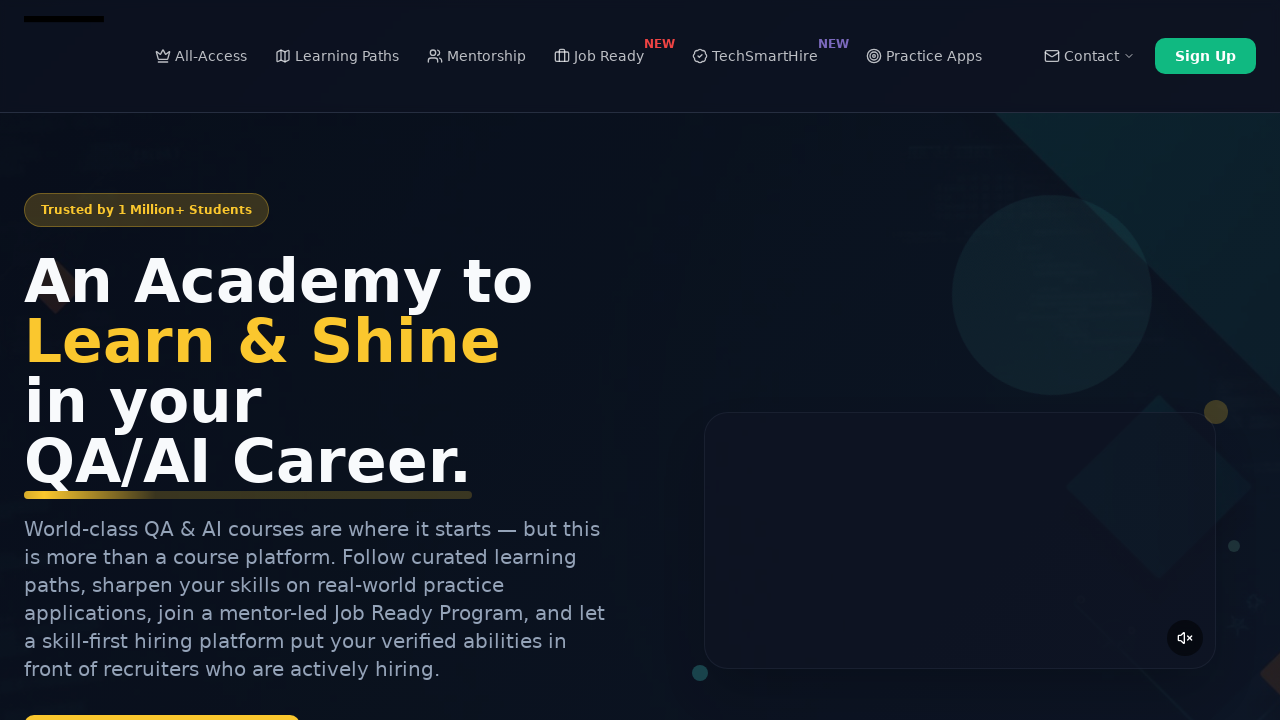

Extracted second course name: Playwright Testing
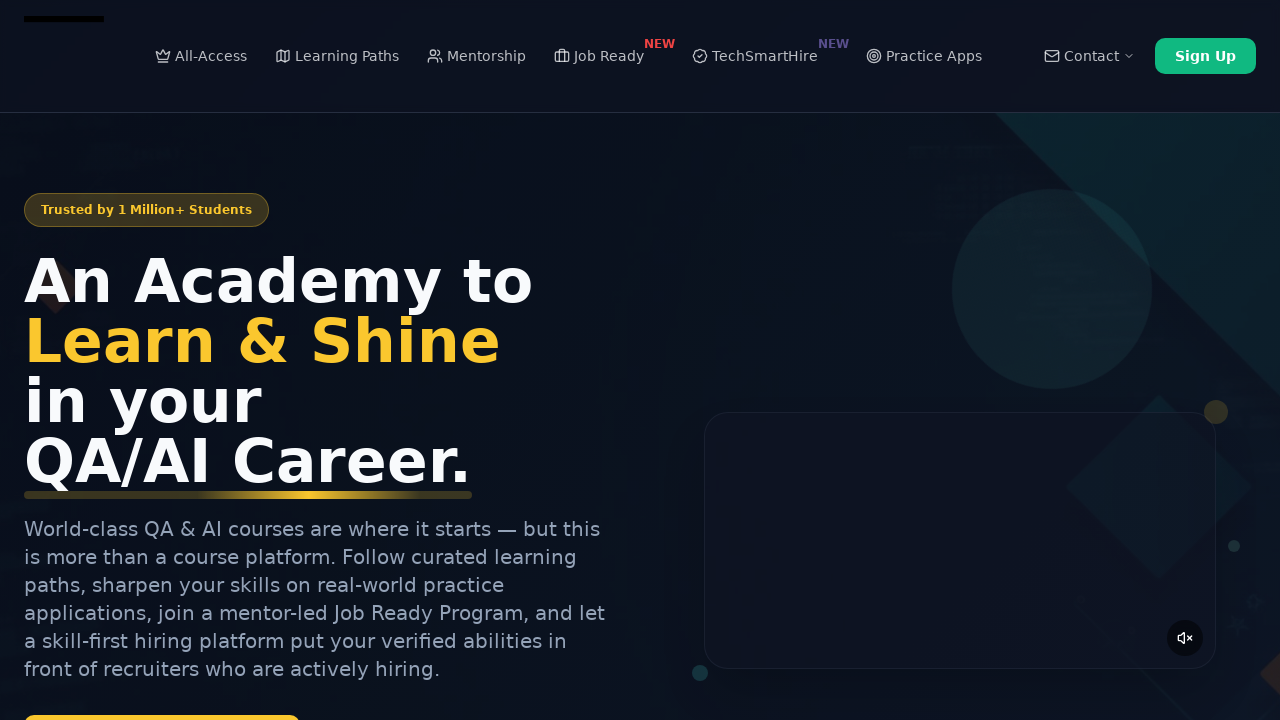

Closed the new tab with course information
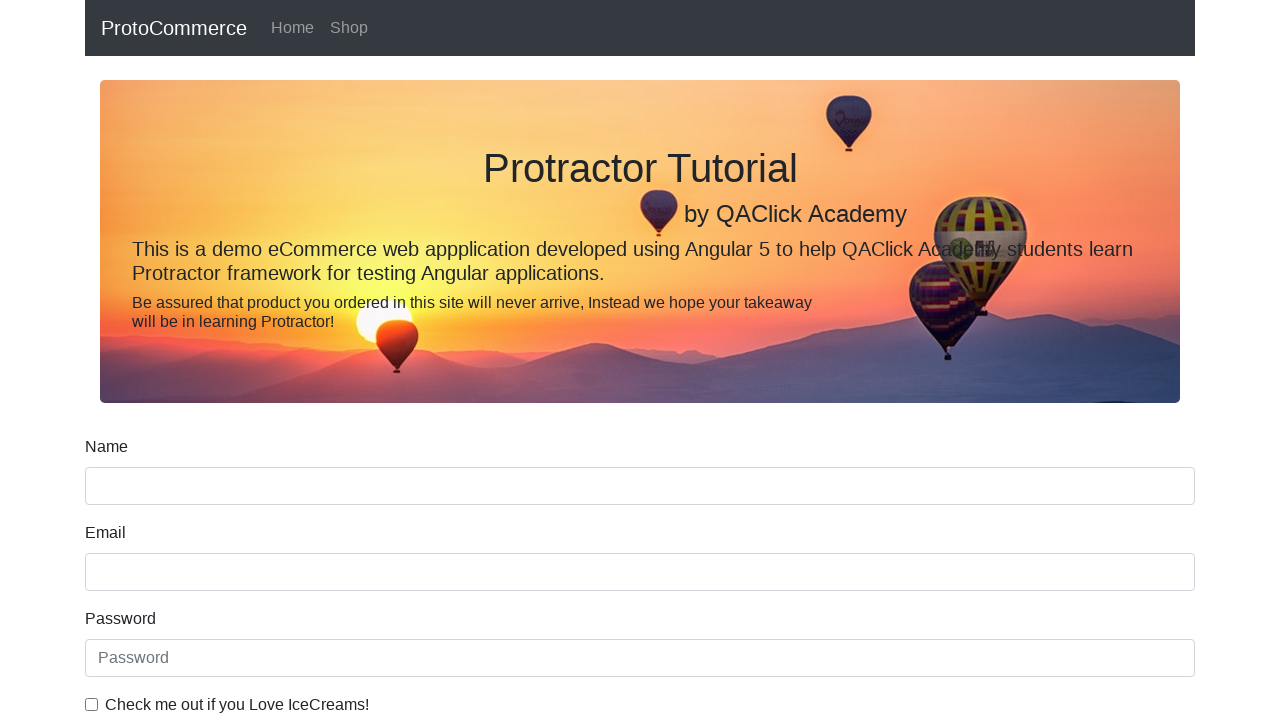

Filled the form name field with course name: Playwright Testing on input[name='name']
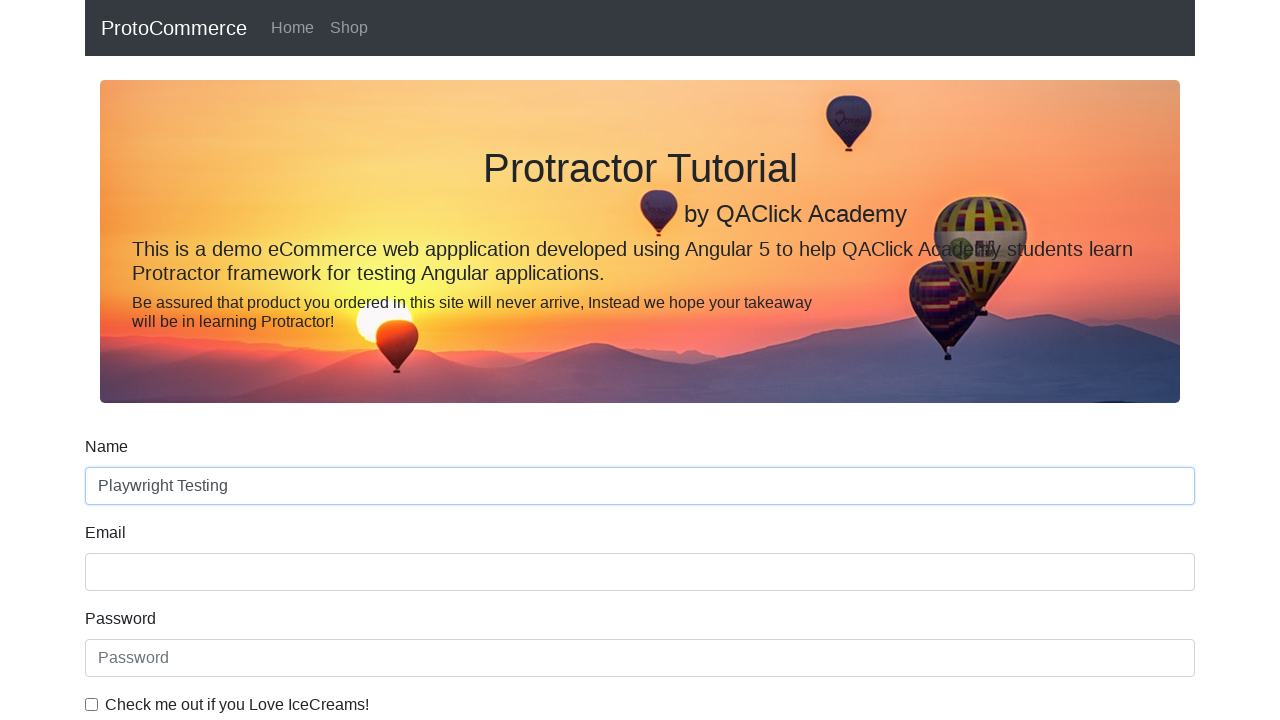

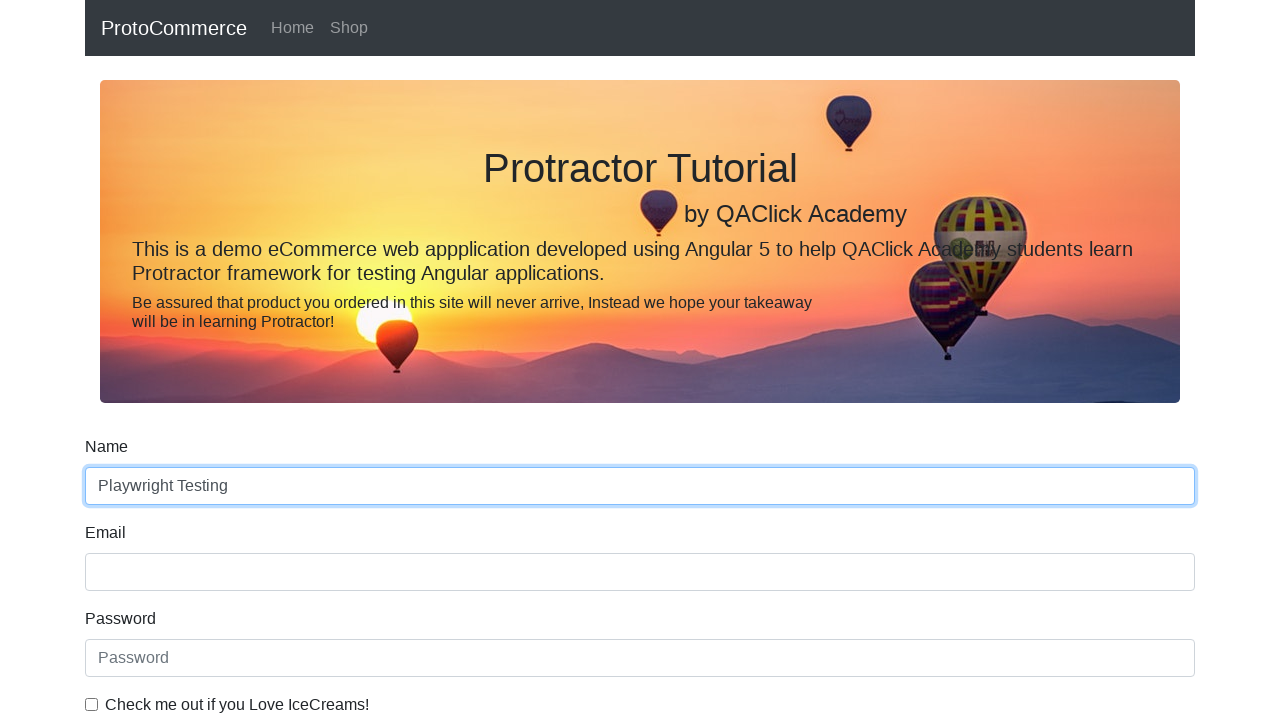